Tests the complete flight booking flow on BlazeDemo: selects departure and destination cities, finds flights, chooses a flight, fills in passenger details, and completes the purchase to reach the confirmation page.

Starting URL: https://blazedemo.com

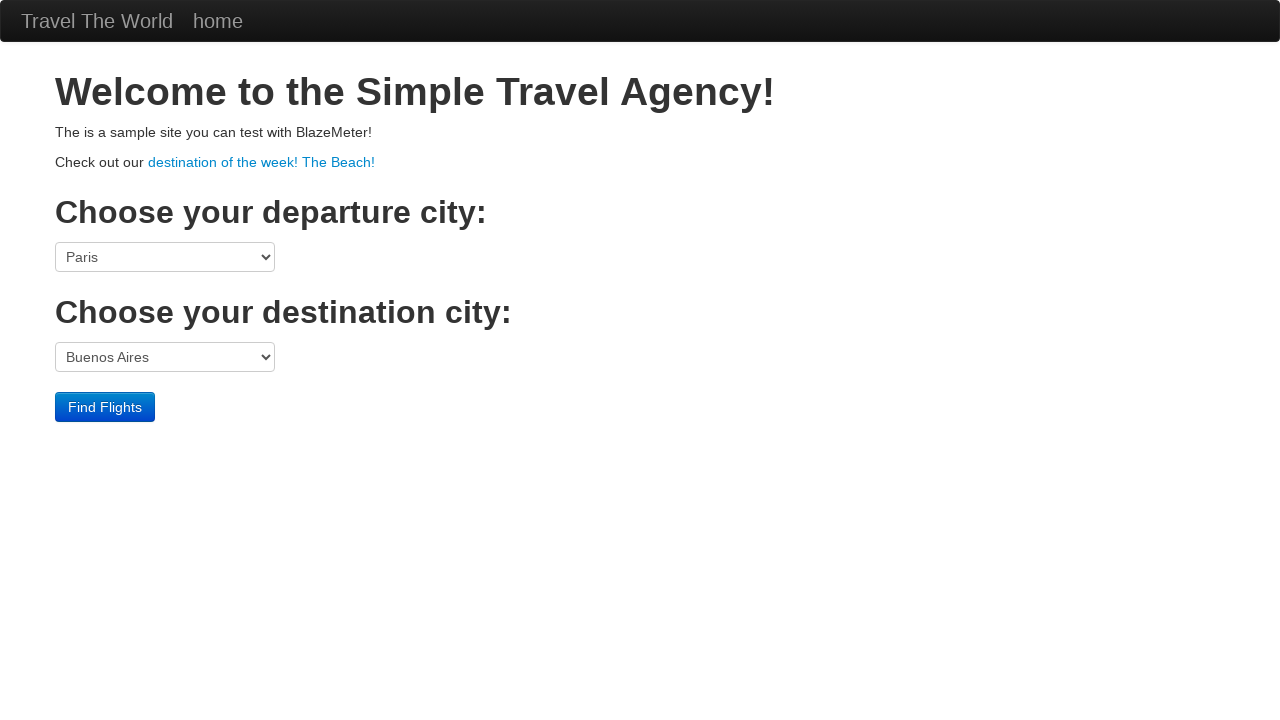

Selected Portland as departure city on select[name='fromPort']
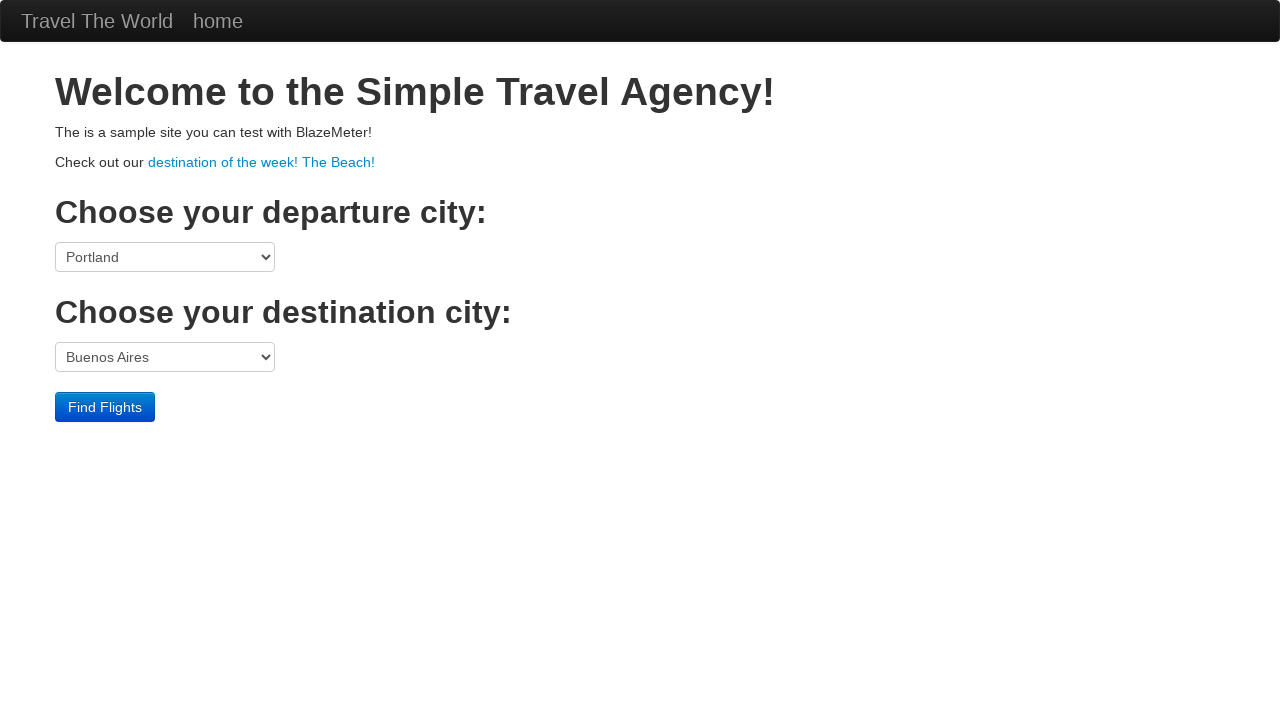

Selected London as destination city on select[name='toPort']
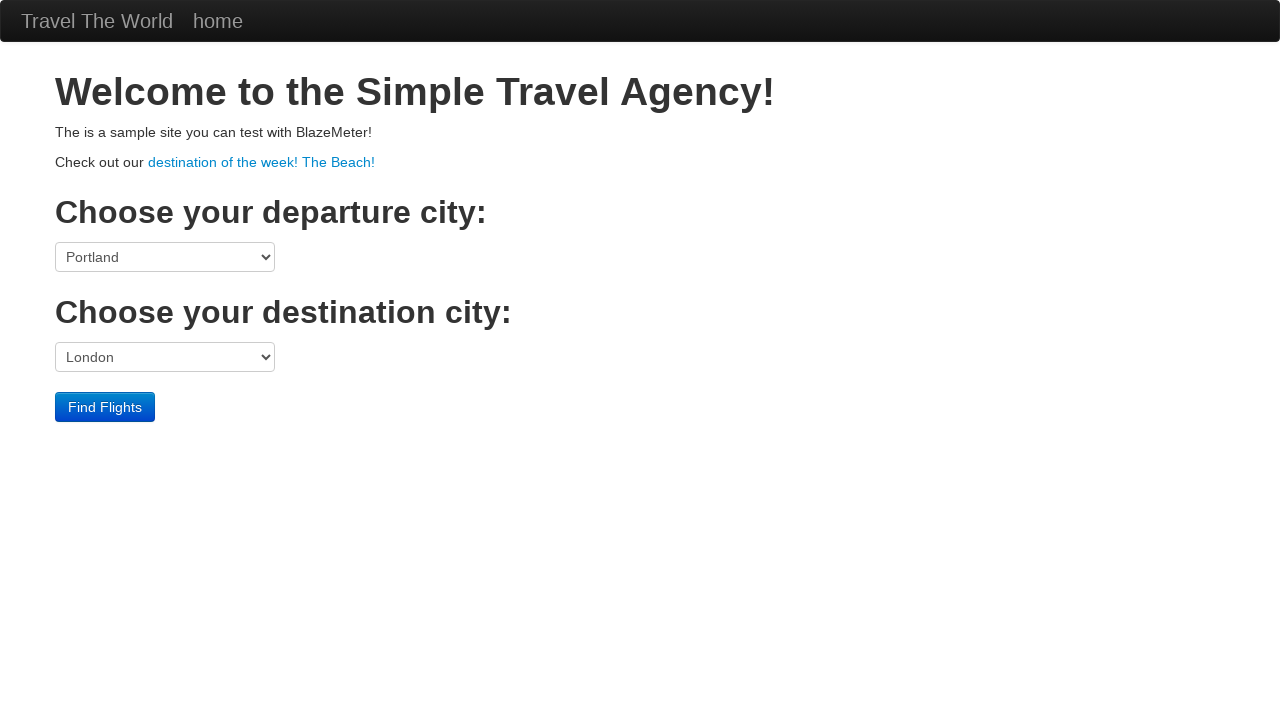

Clicked Find Flights button at (105, 407) on input[type='submit']
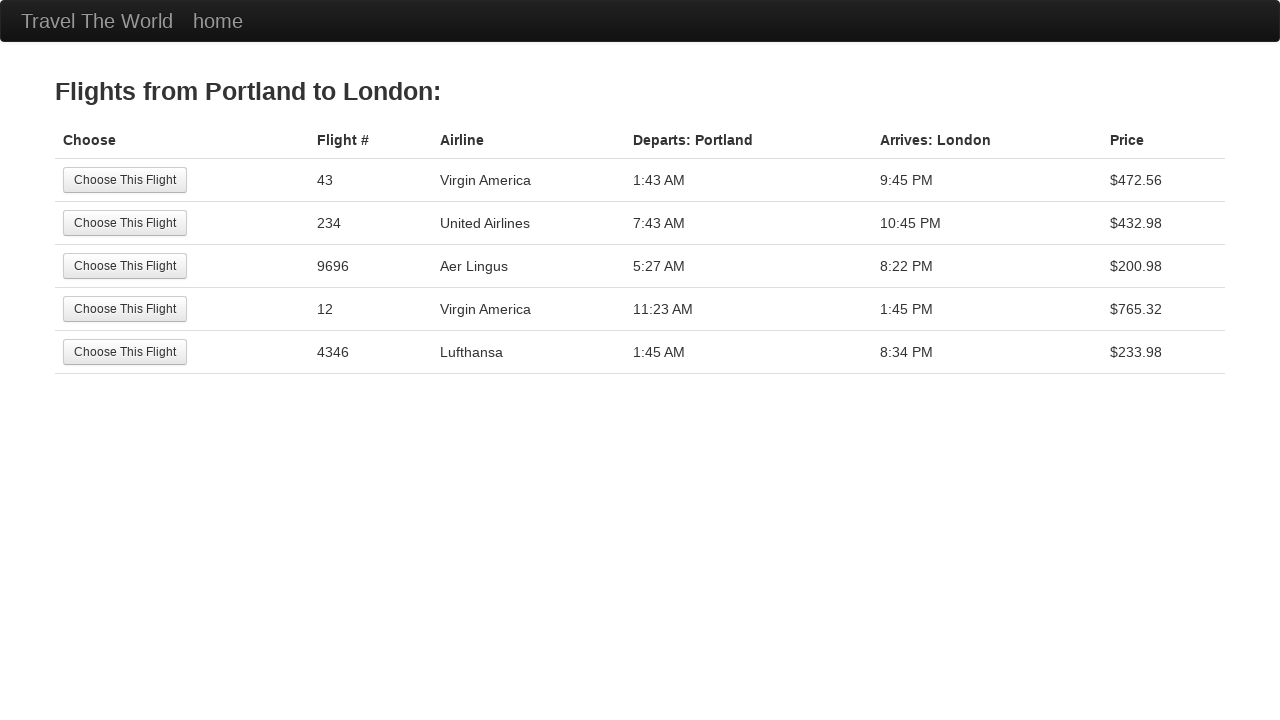

Flight selection page loaded
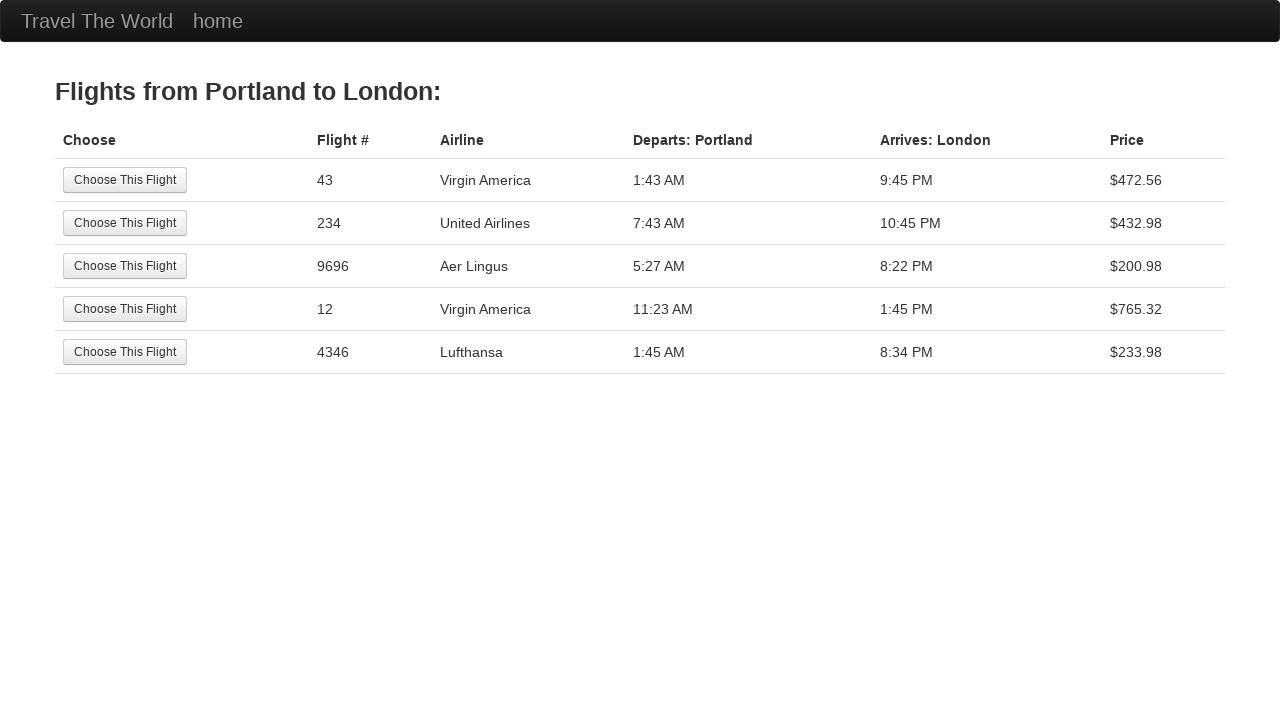

Selected the 3rd flight option at (125, 266) on table tbody tr:nth-child(3) input[type='submit']
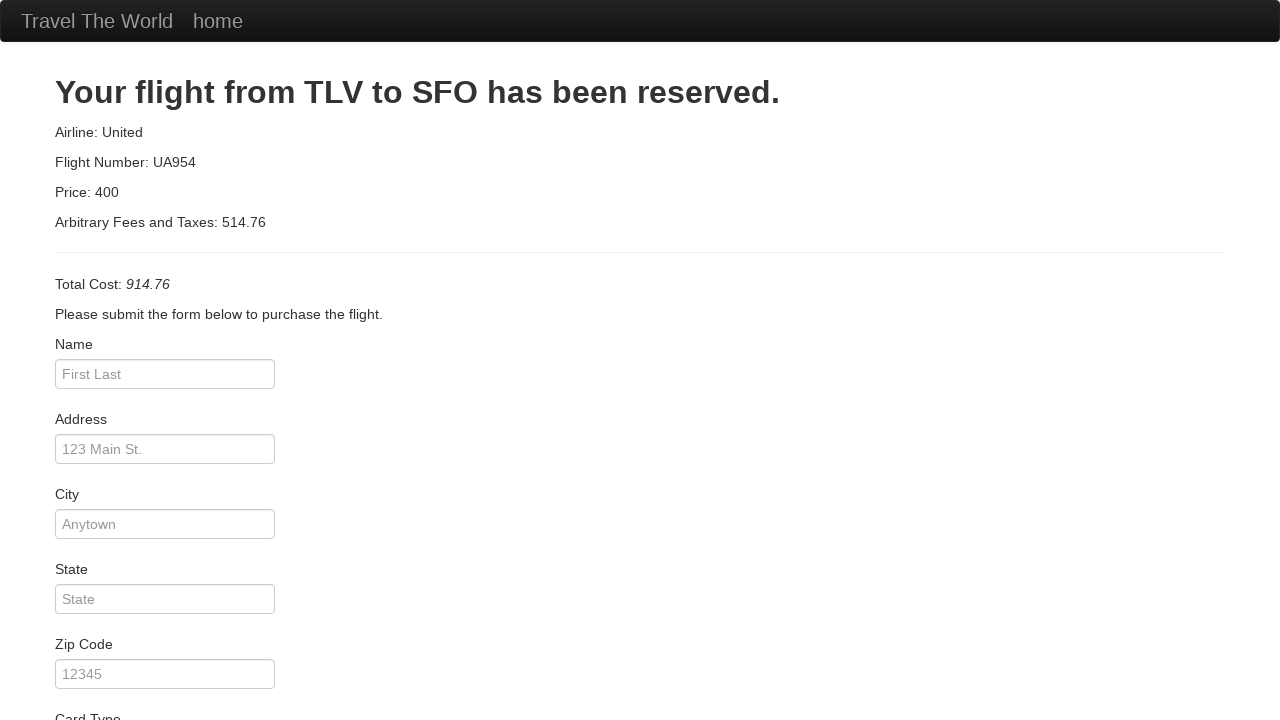

Purchase page loaded
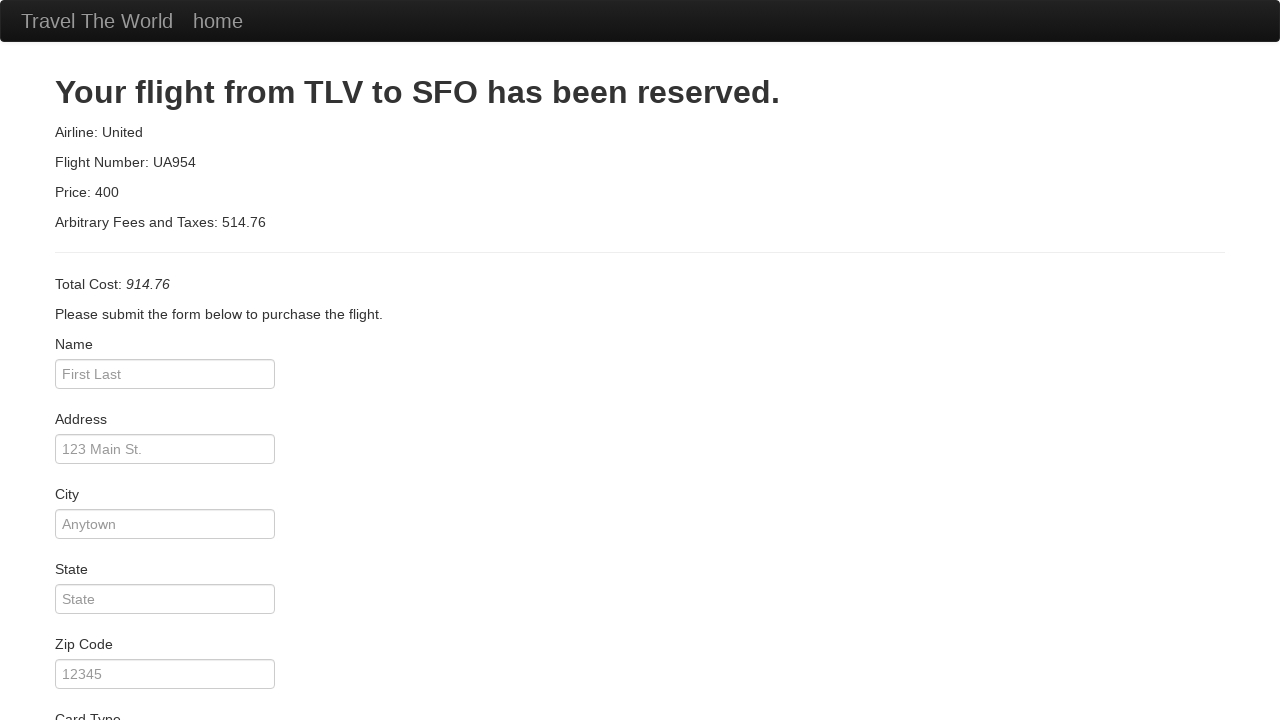

Filled passenger name as 'Vasco' on input[name='inputName']
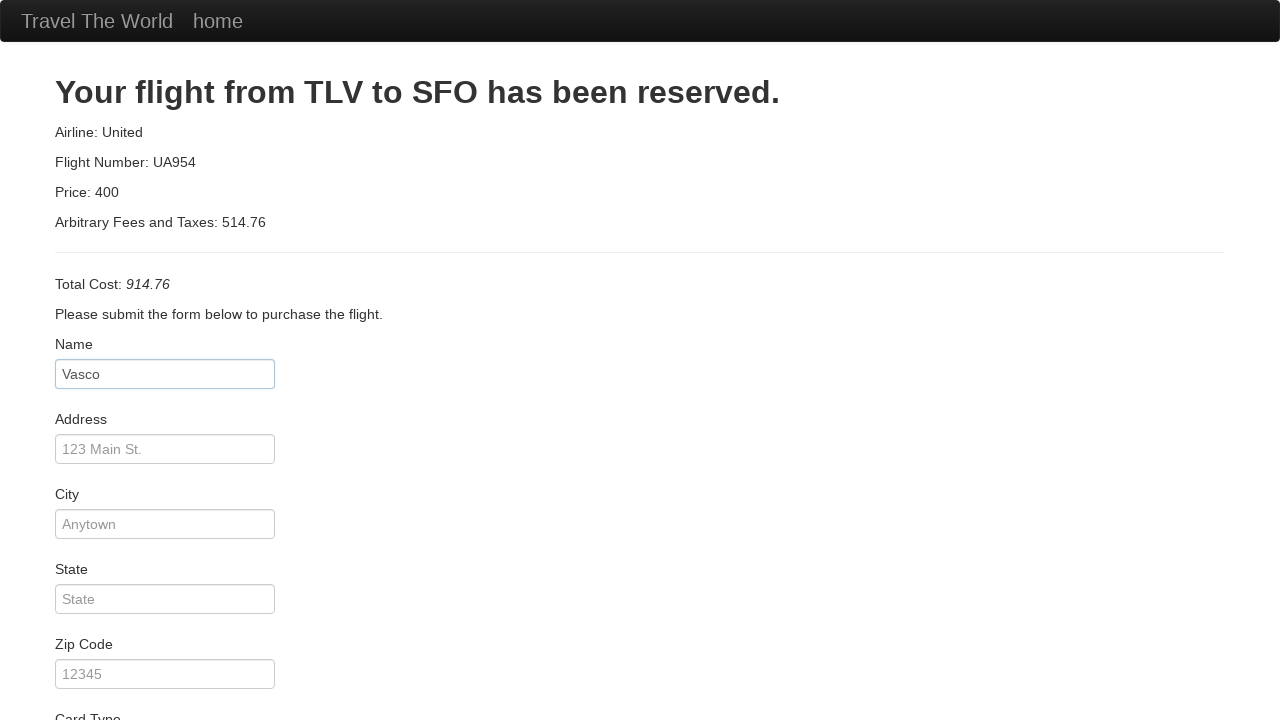

Filled city as 'Teste' on input[name='city']
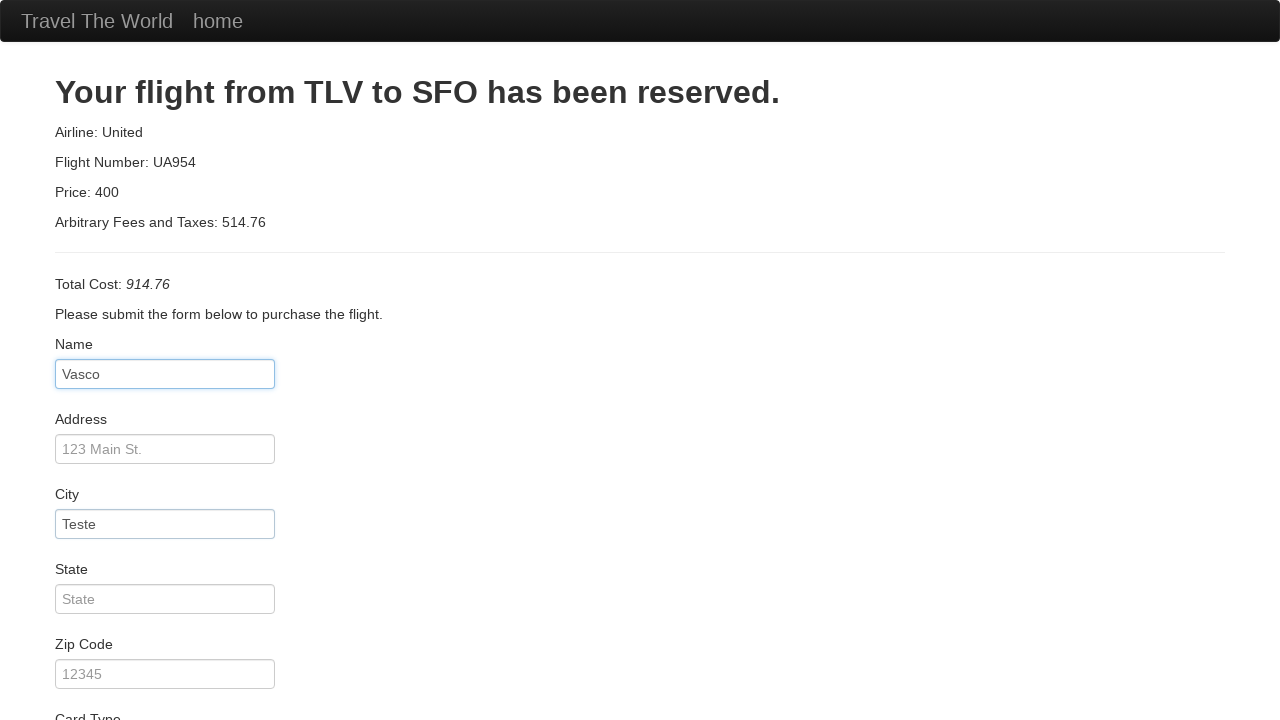

Filled state as 'Lobao' on input[name='state']
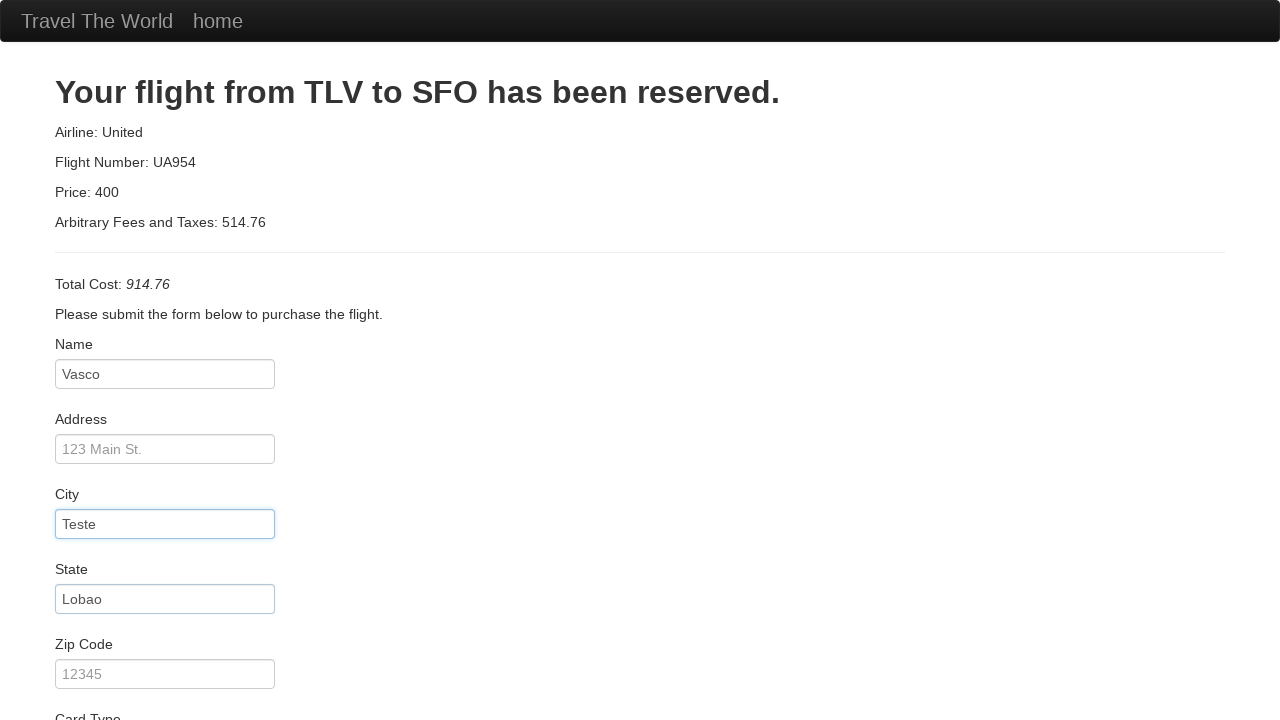

Filled zip code as '1234' on input[name='zipCode']
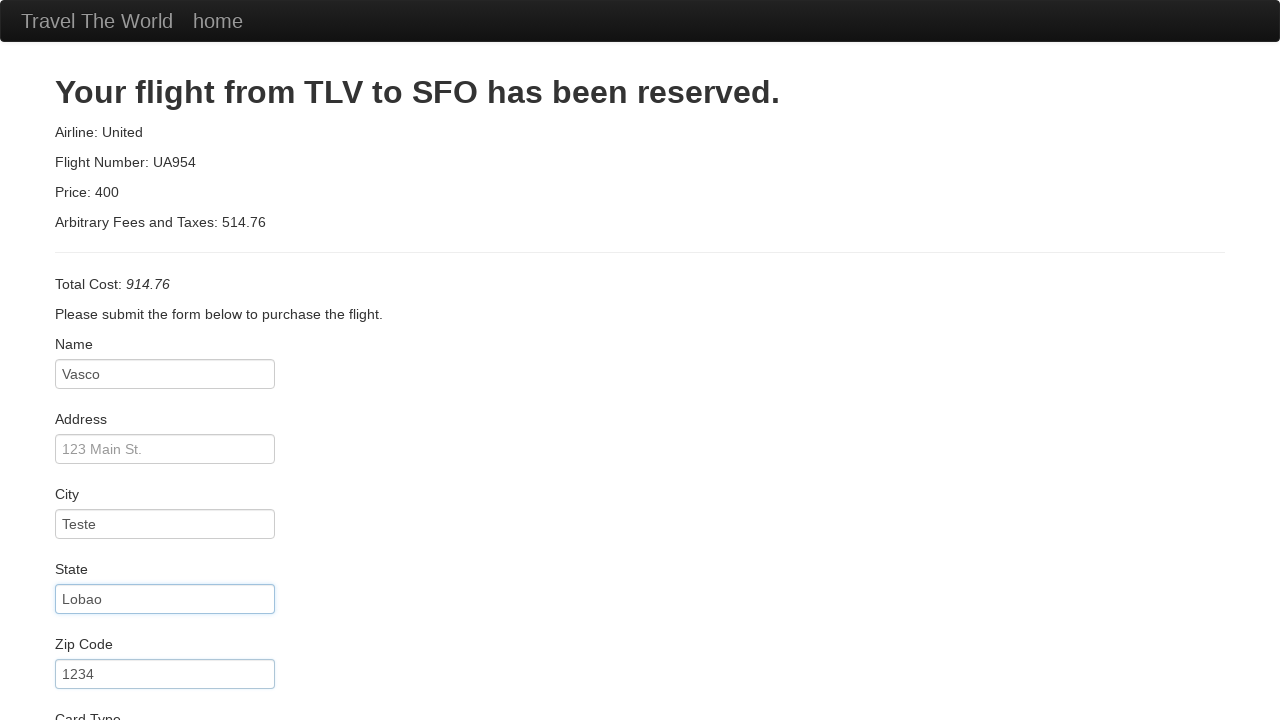

Checked remember me checkbox at (62, 656) on input[name='rememberMe']
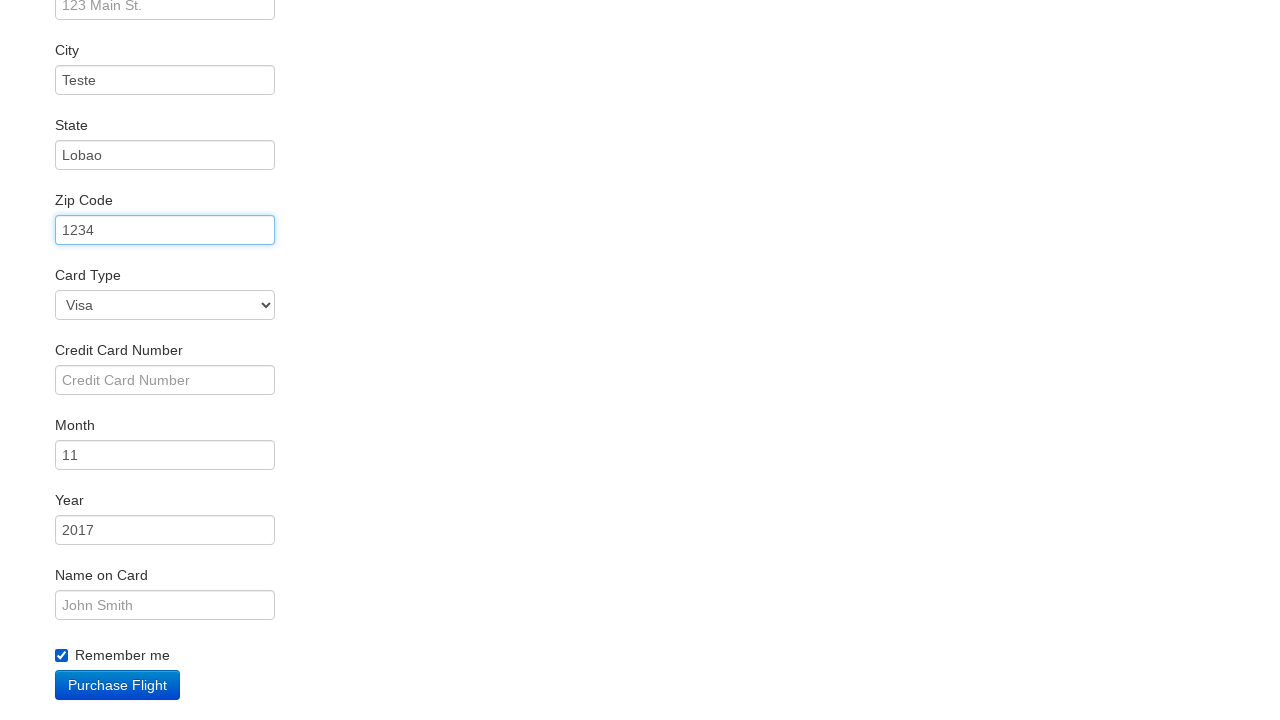

Submitted purchase form at (118, 685) on input[type='submit']
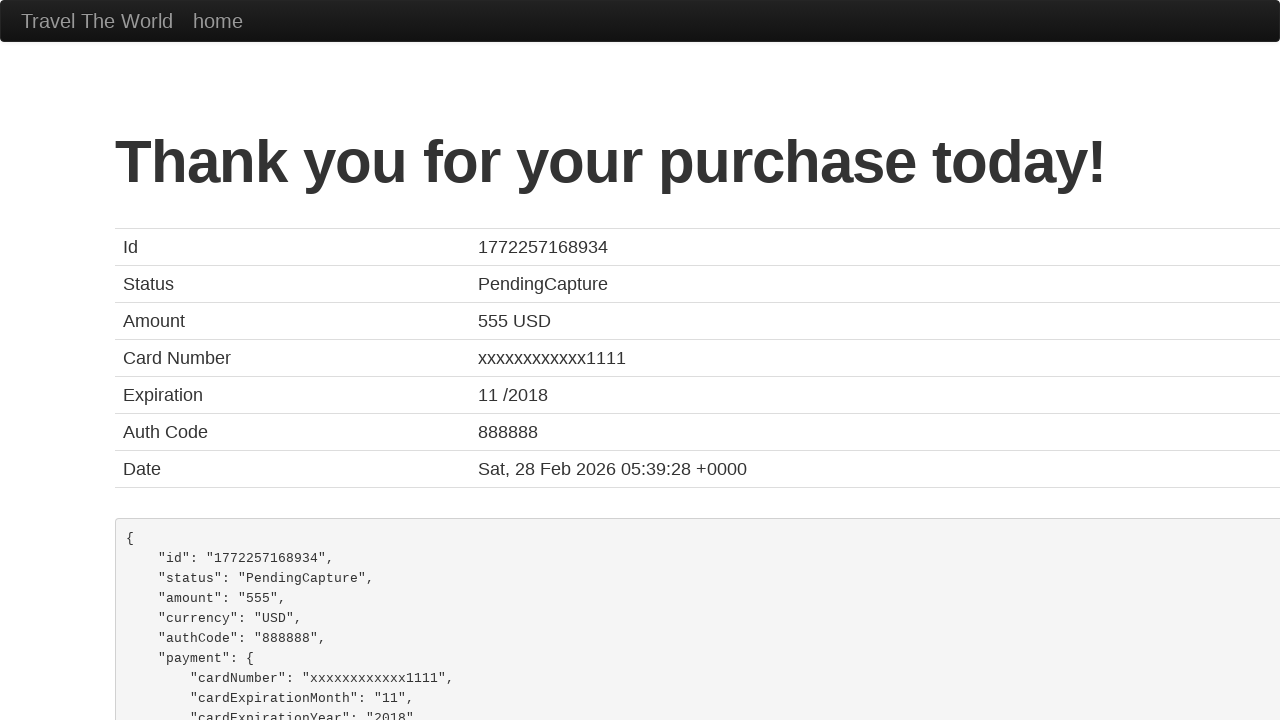

Flight booking confirmation page loaded
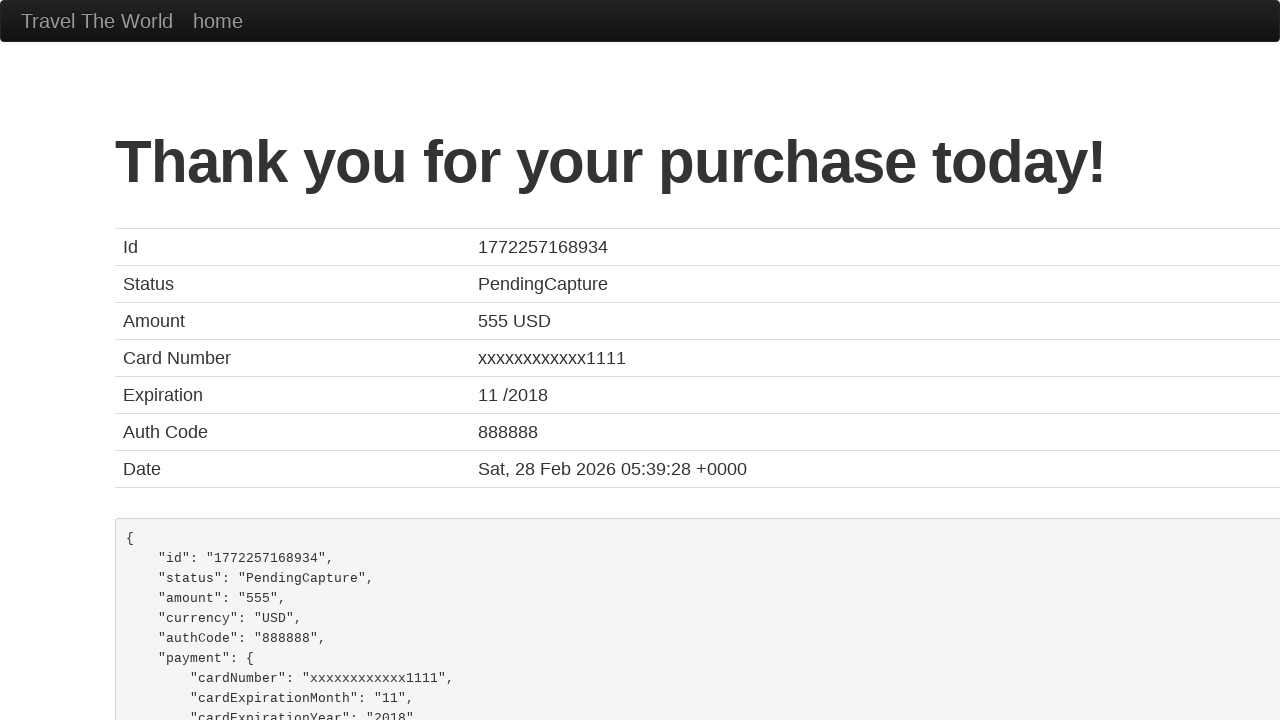

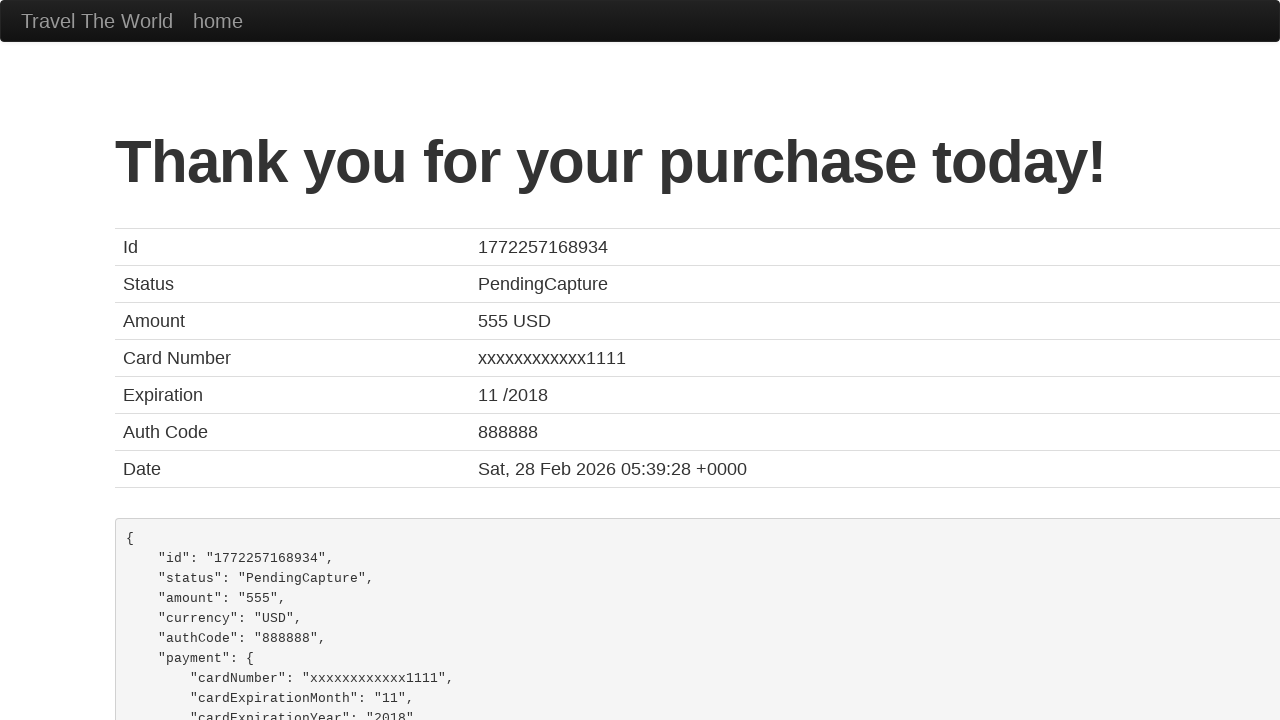